Tests JavaScript confirmation alert handling by clicking a button to trigger the alert, accepting it, and verifying the result message displays correctly on the page.

Starting URL: http://the-internet.herokuapp.com/javascript_alerts

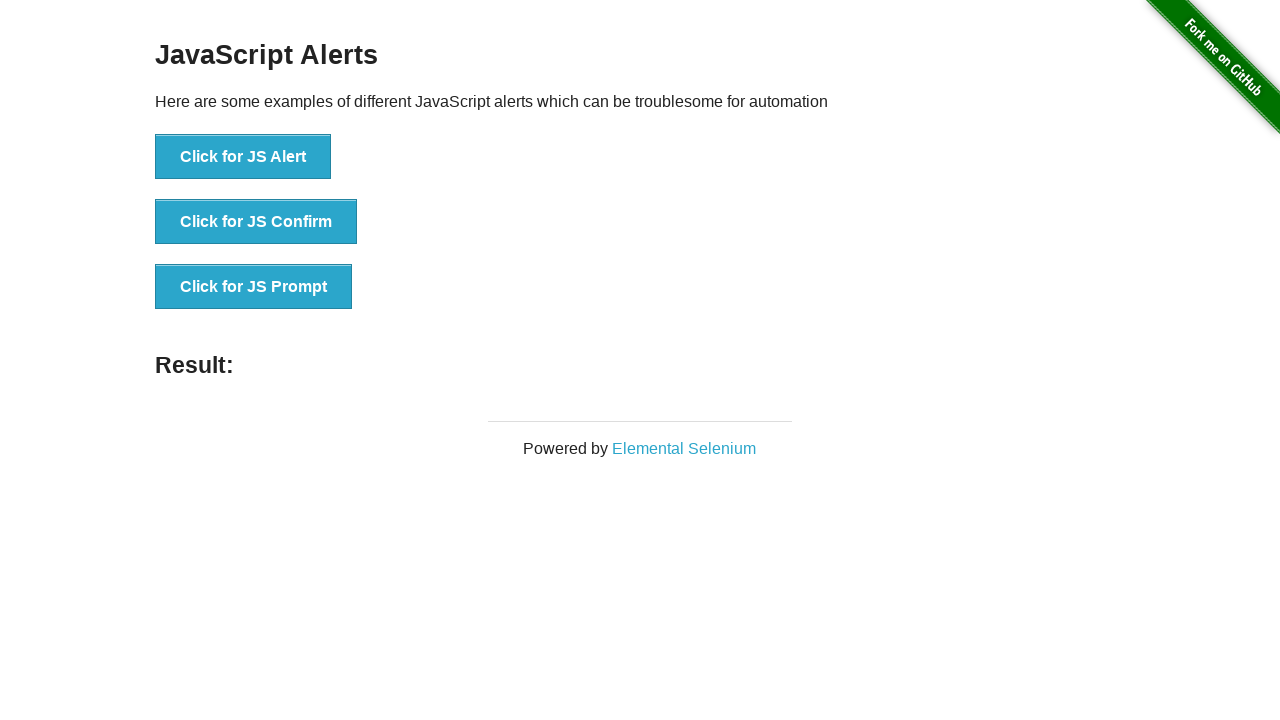

Clicked the second button to trigger JavaScript confirmation dialog at (256, 222) on css=button >> nth=1
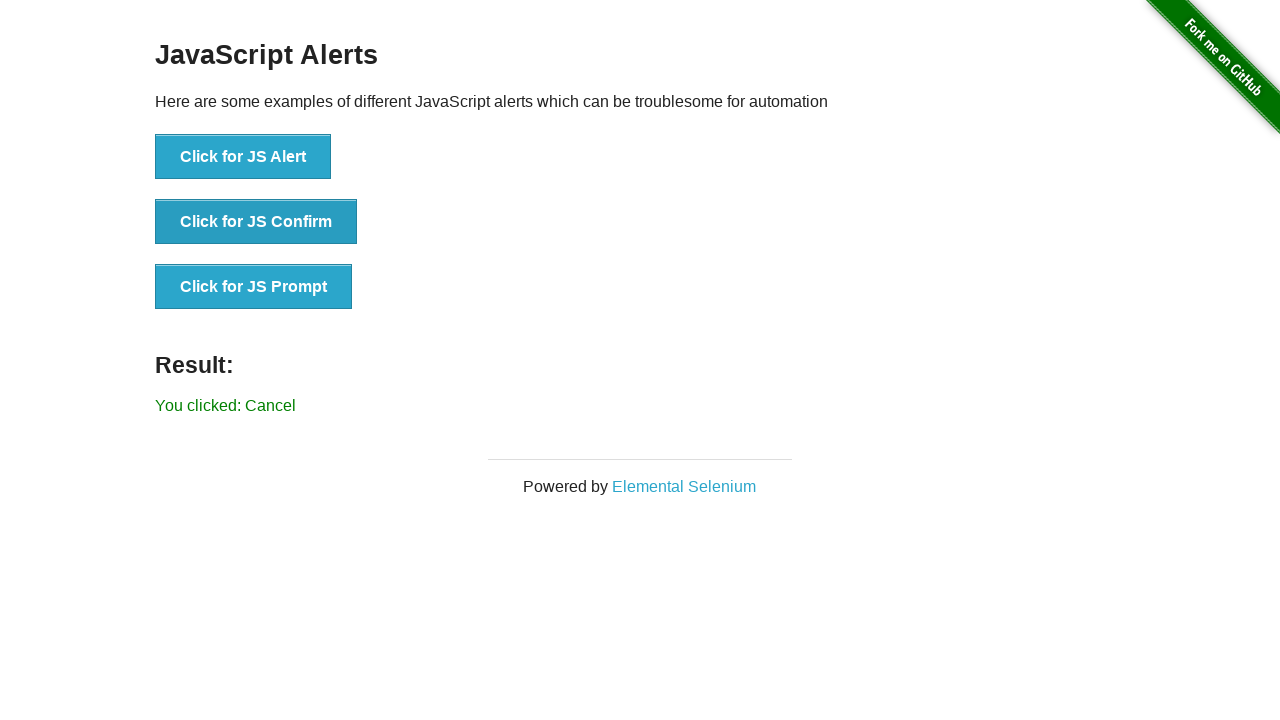

Set up dialog handler to accept confirmation alert
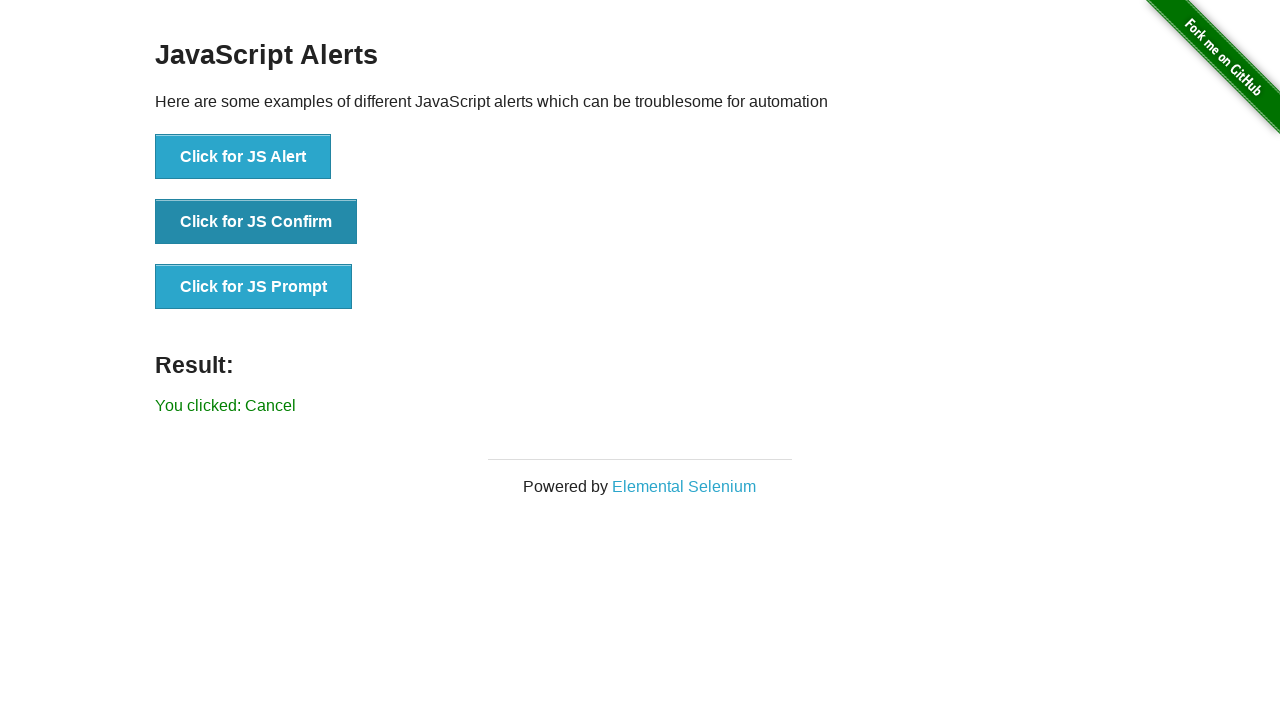

Clicked the second button again to trigger confirmation dialog with handler active at (256, 222) on css=button >> nth=1
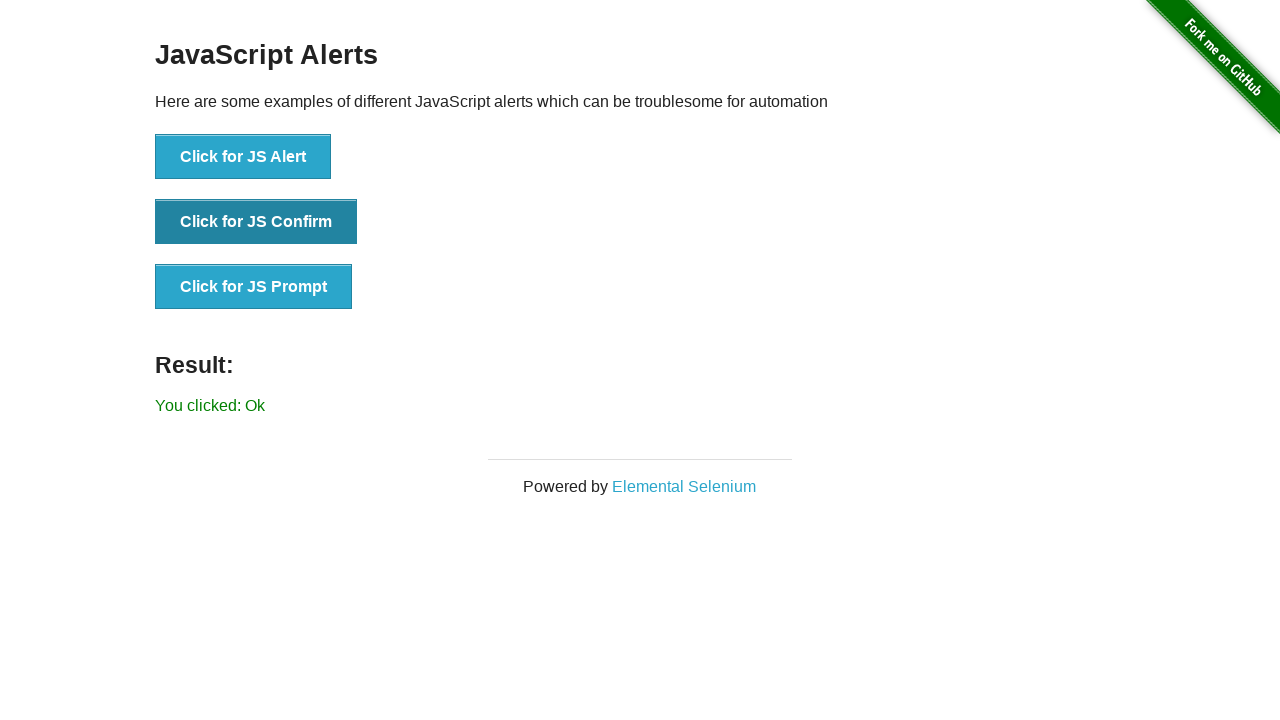

Retrieved result text from #result element
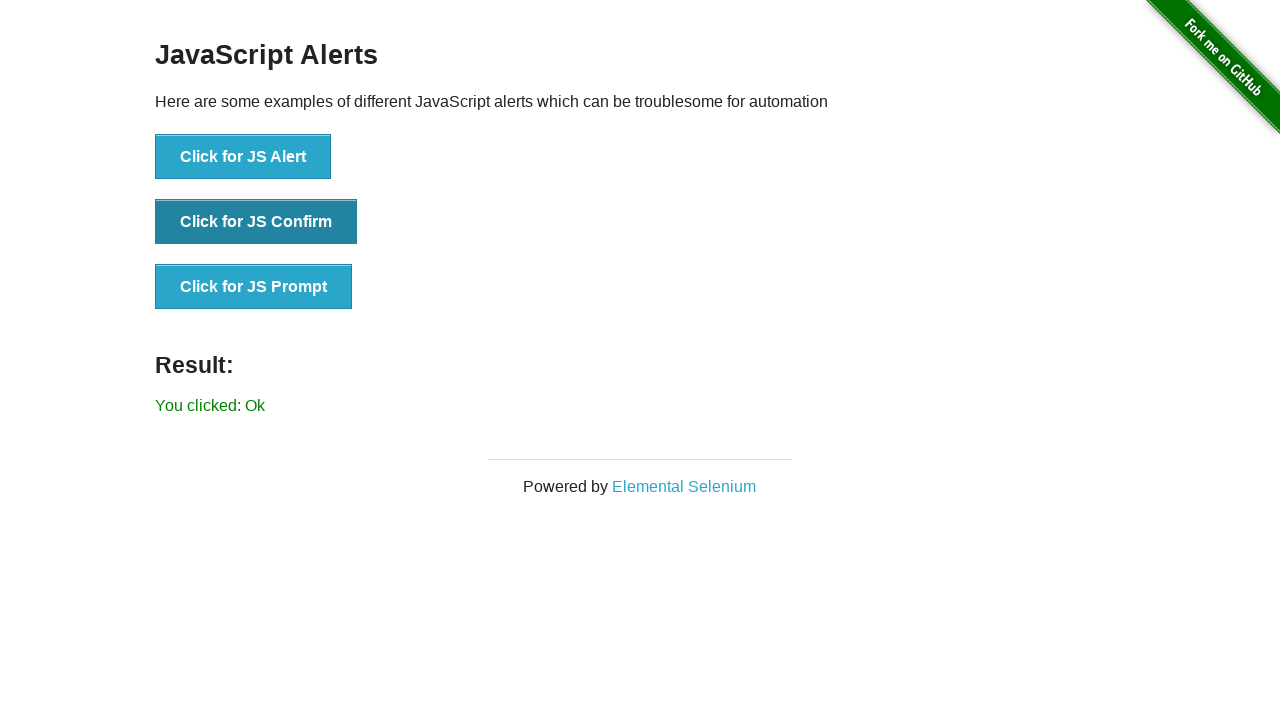

Verified result text equals 'You clicked: Ok'
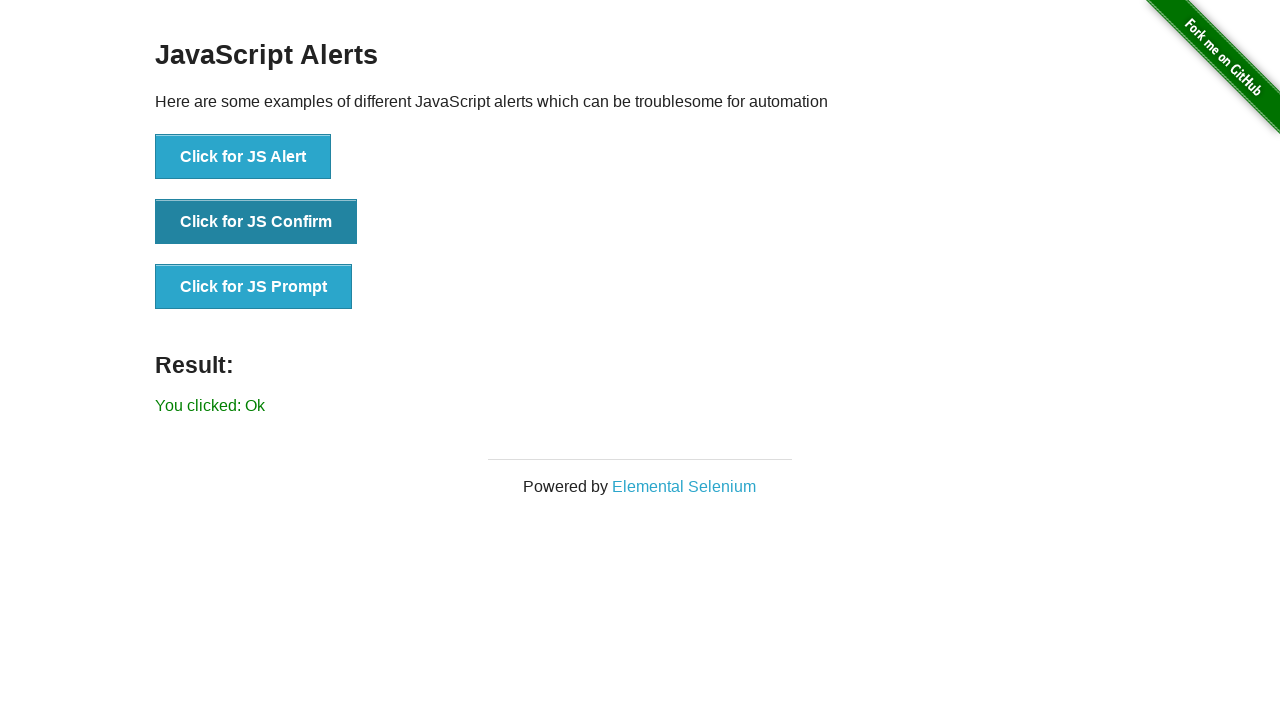

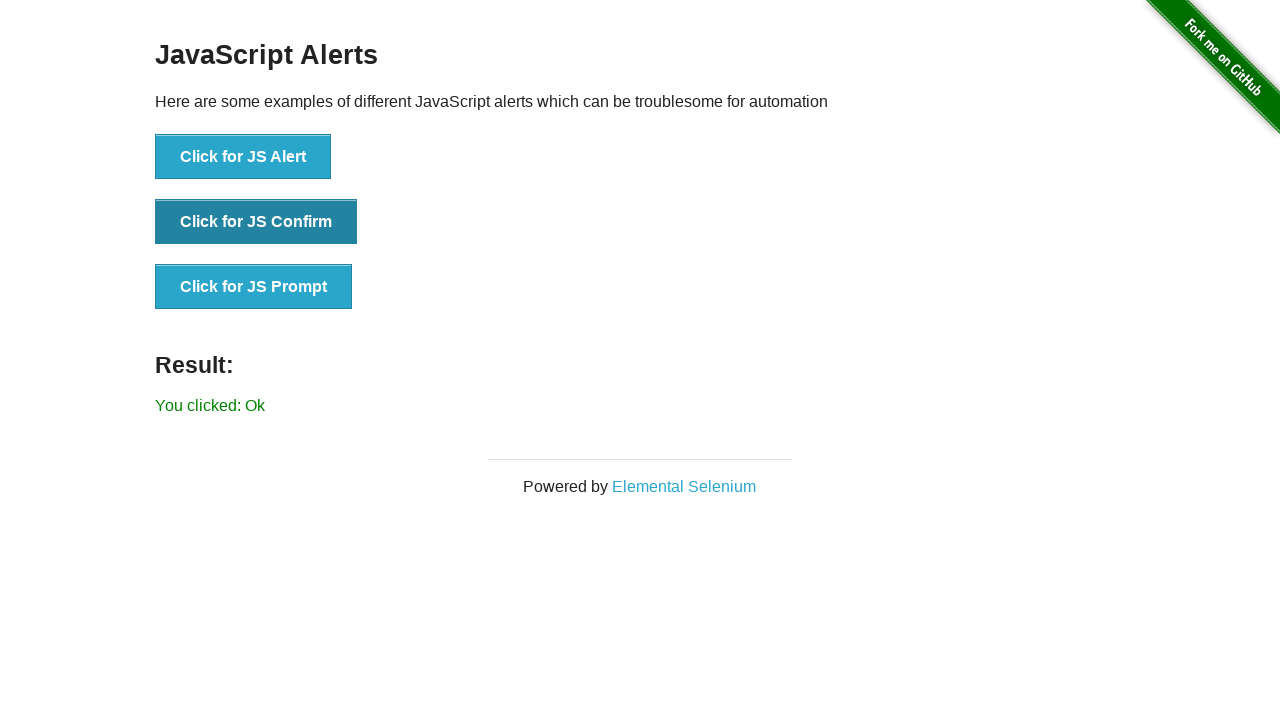